Tests editing a todo item by double-clicking, filling new text, and pressing Enter

Starting URL: https://demo.playwright.dev/todomvc

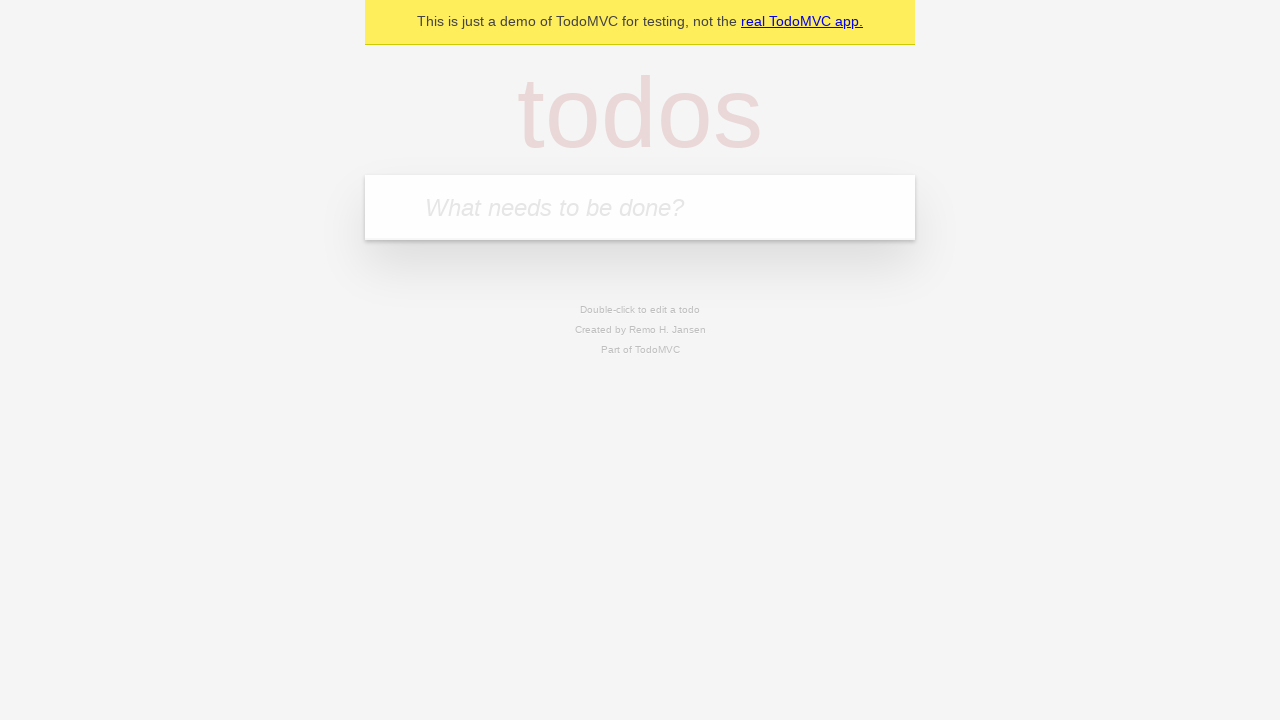

Filled new todo field with 'buy some cheese' on .new-todo
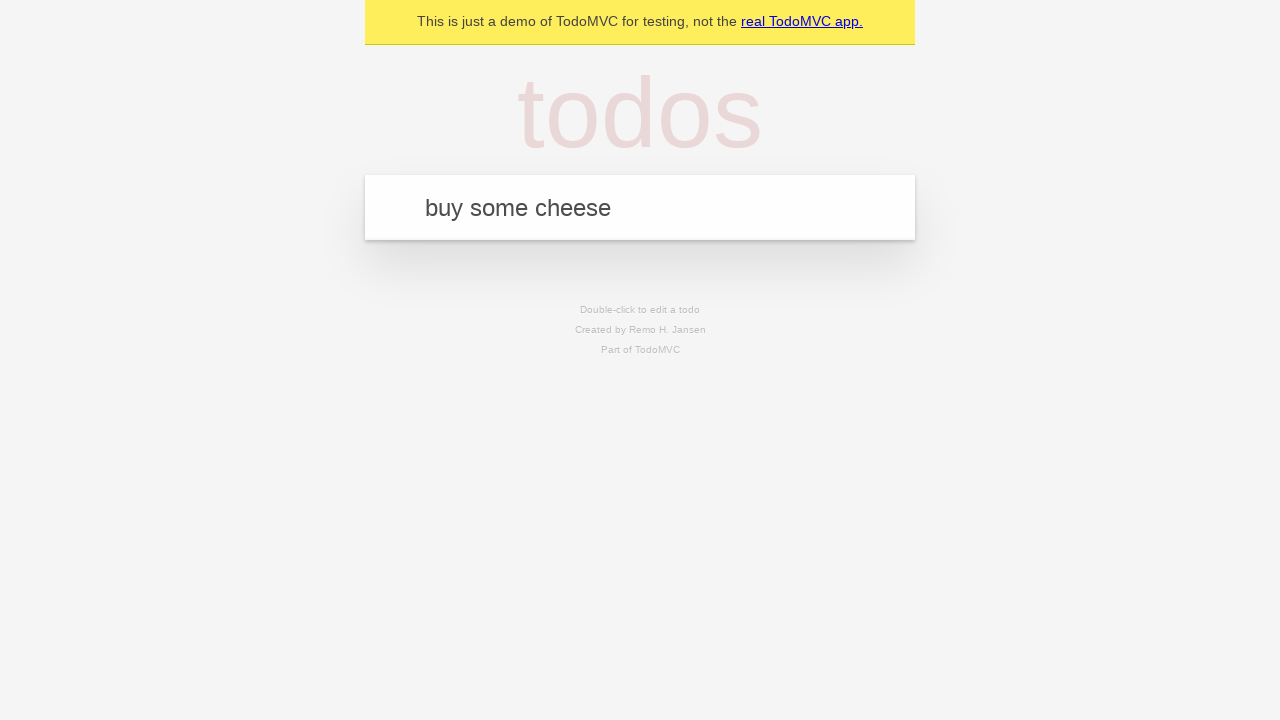

Pressed Enter to add first todo on .new-todo
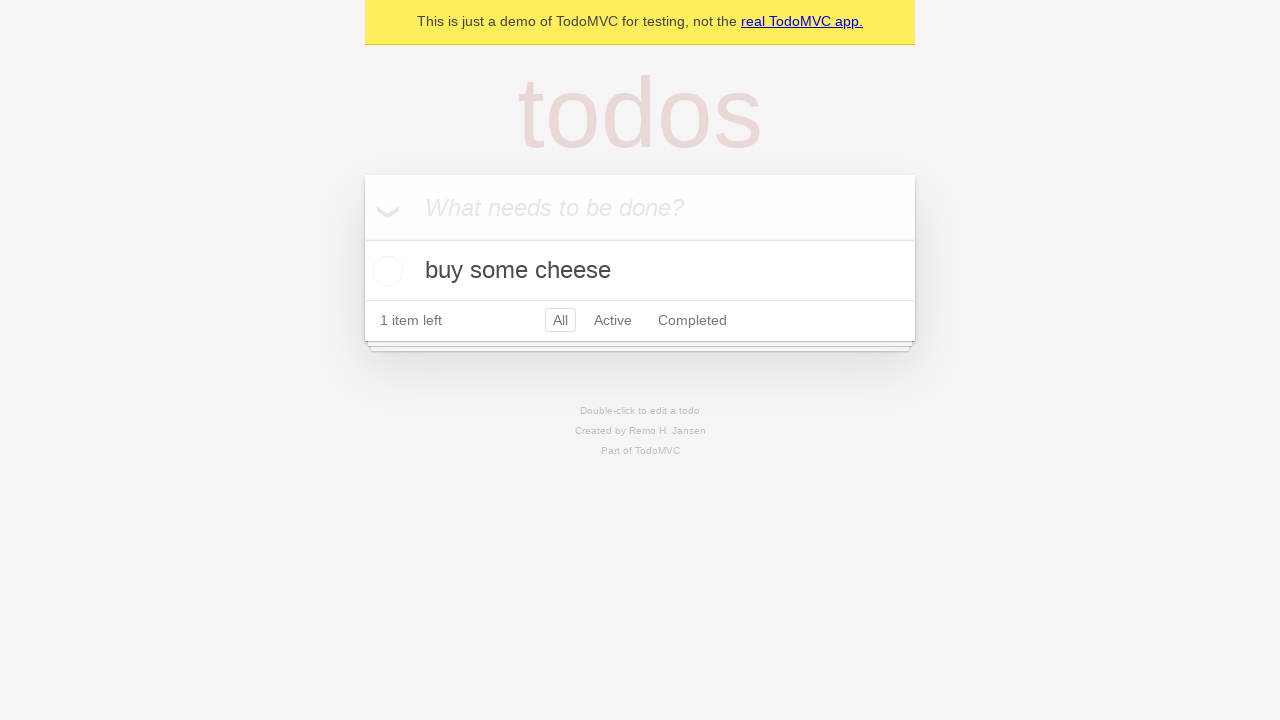

Filled new todo field with 'feed the cat' on .new-todo
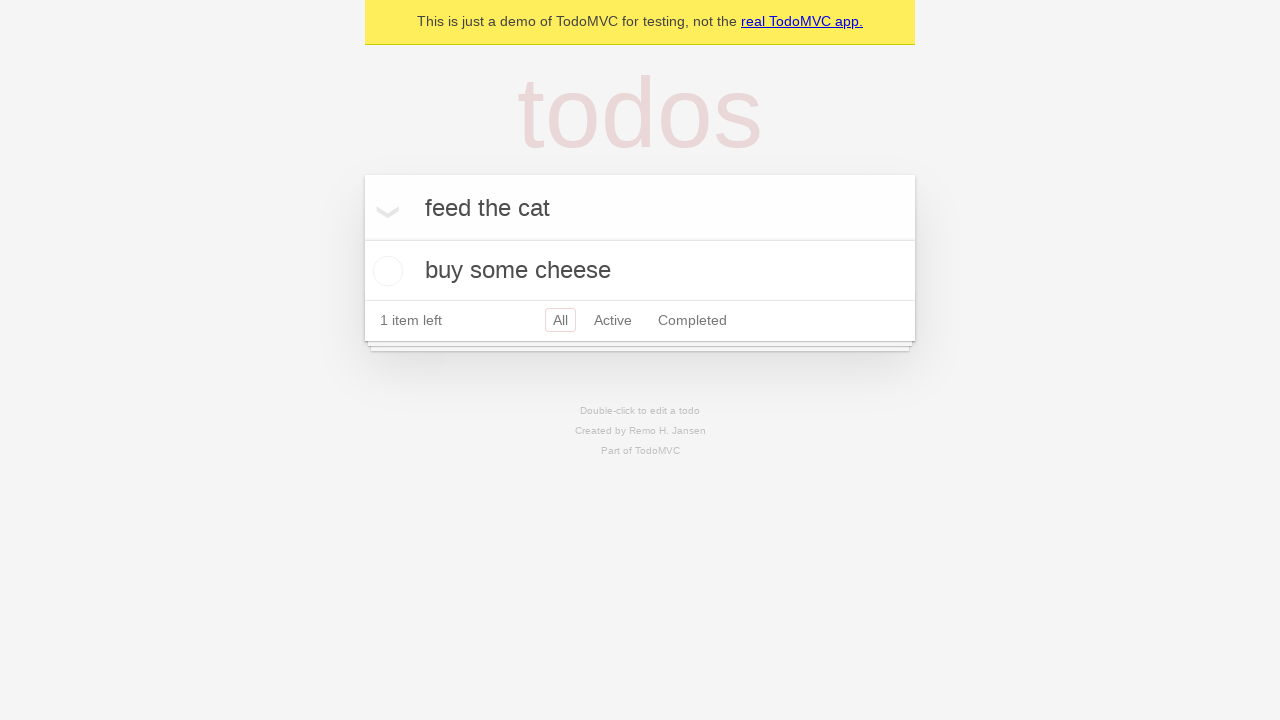

Pressed Enter to add second todo on .new-todo
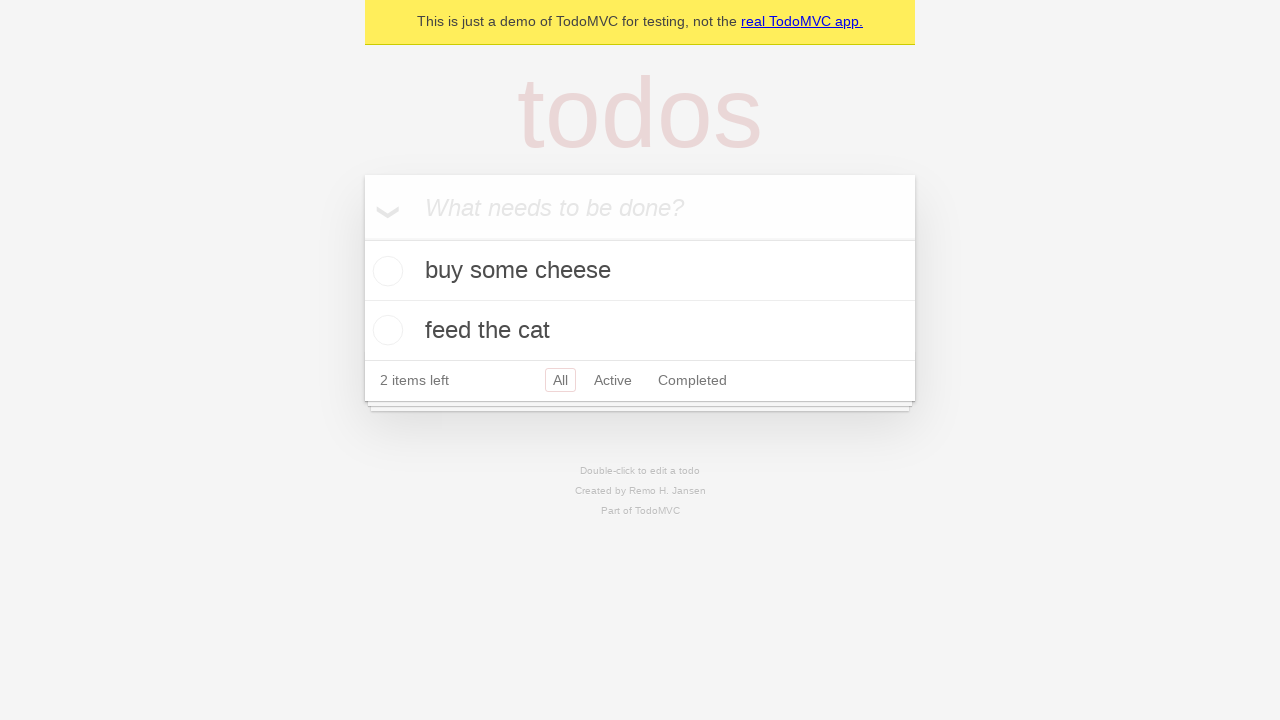

Filled new todo field with 'book a doctors appointment' on .new-todo
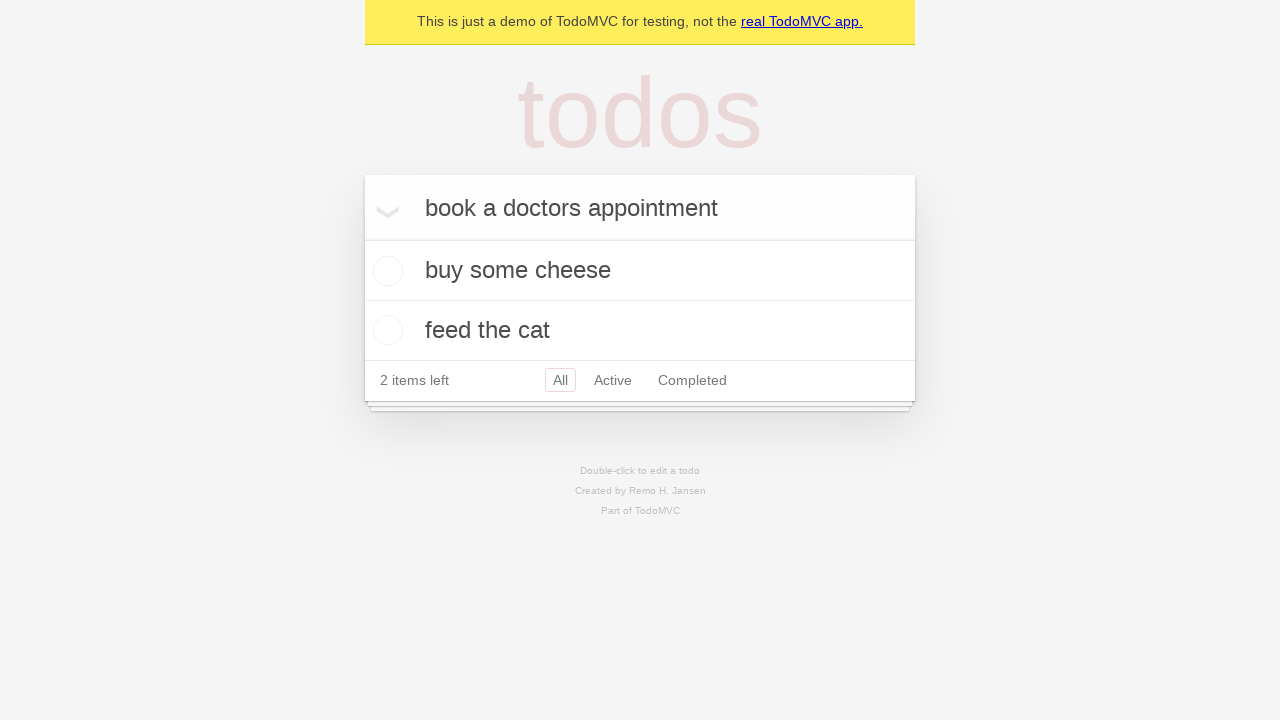

Pressed Enter to add third todo on .new-todo
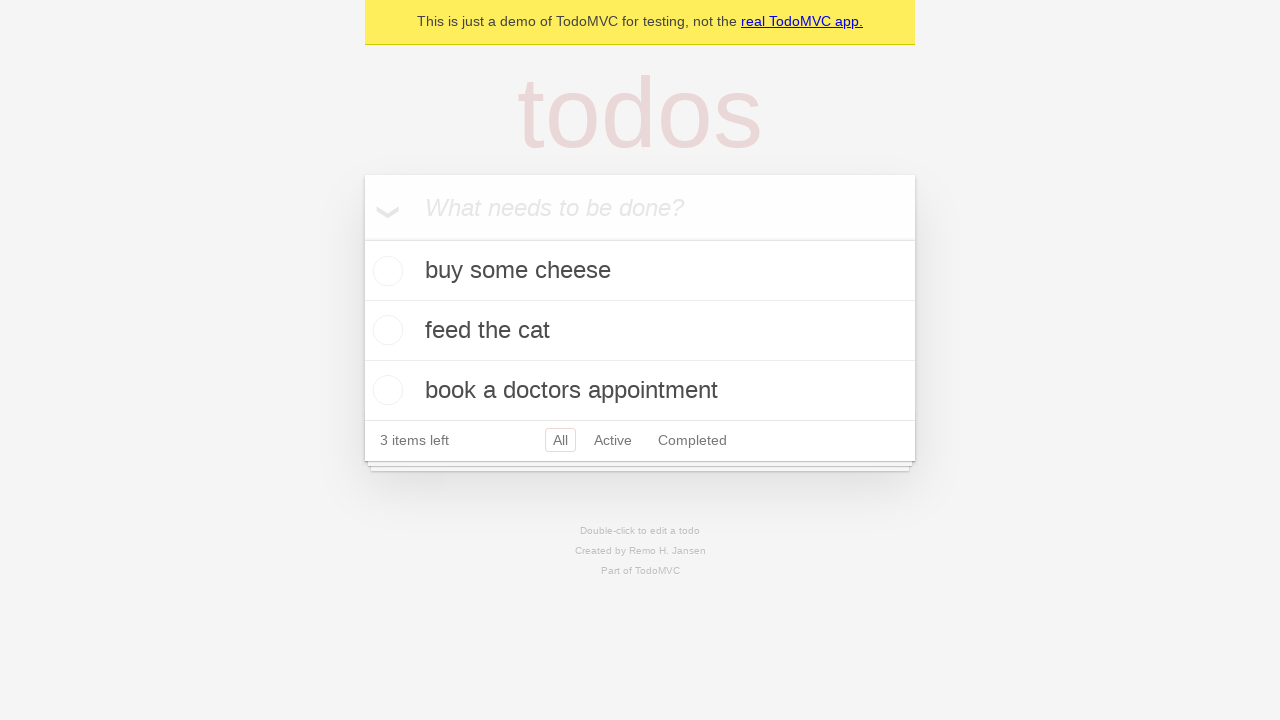

Double-clicked second todo to enter edit mode at (640, 331) on .todo-list li >> nth=1
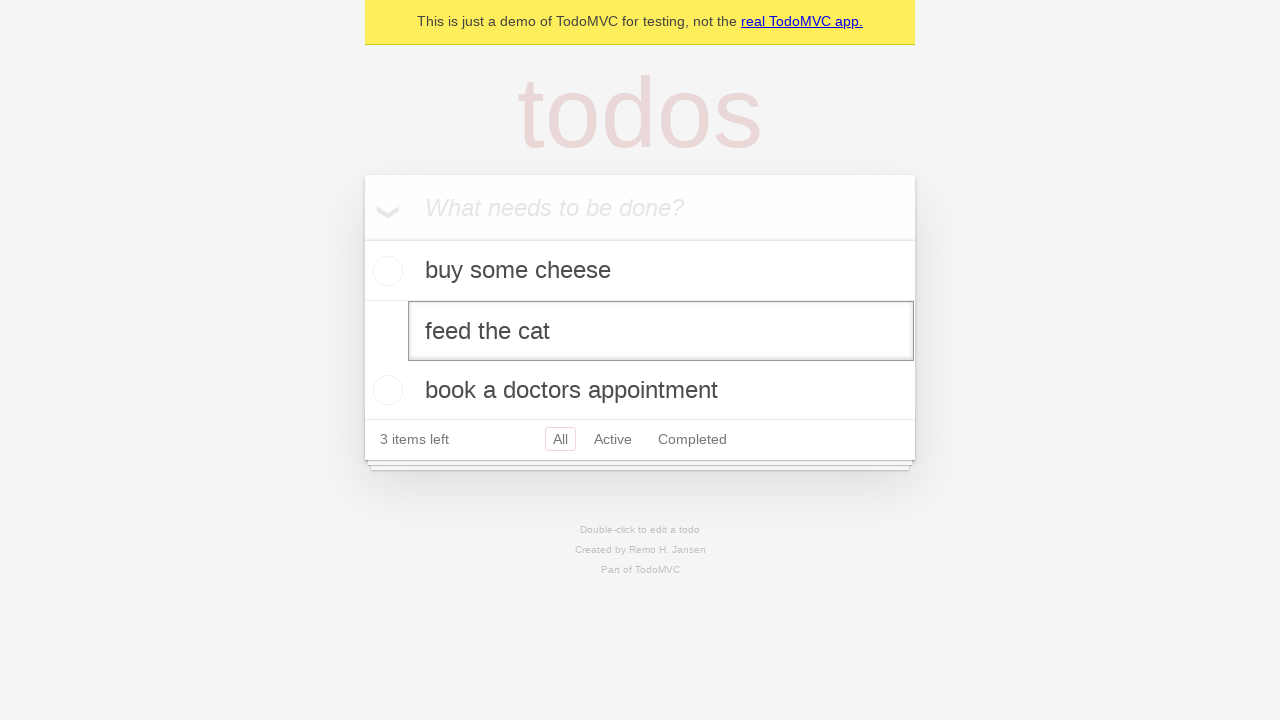

Filled edit field with new text 'buy some sausages' on .todo-list li >> nth=1 >> .edit
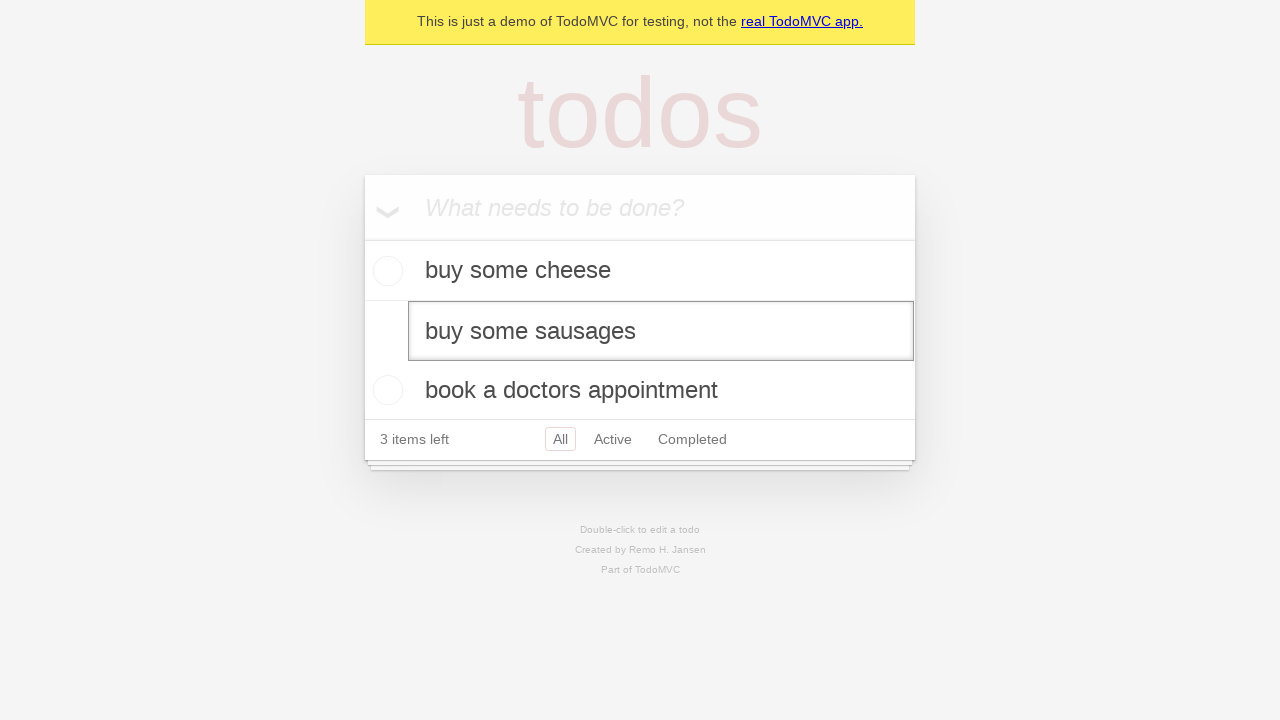

Pressed Enter to save edited todo item on .todo-list li >> nth=1 >> .edit
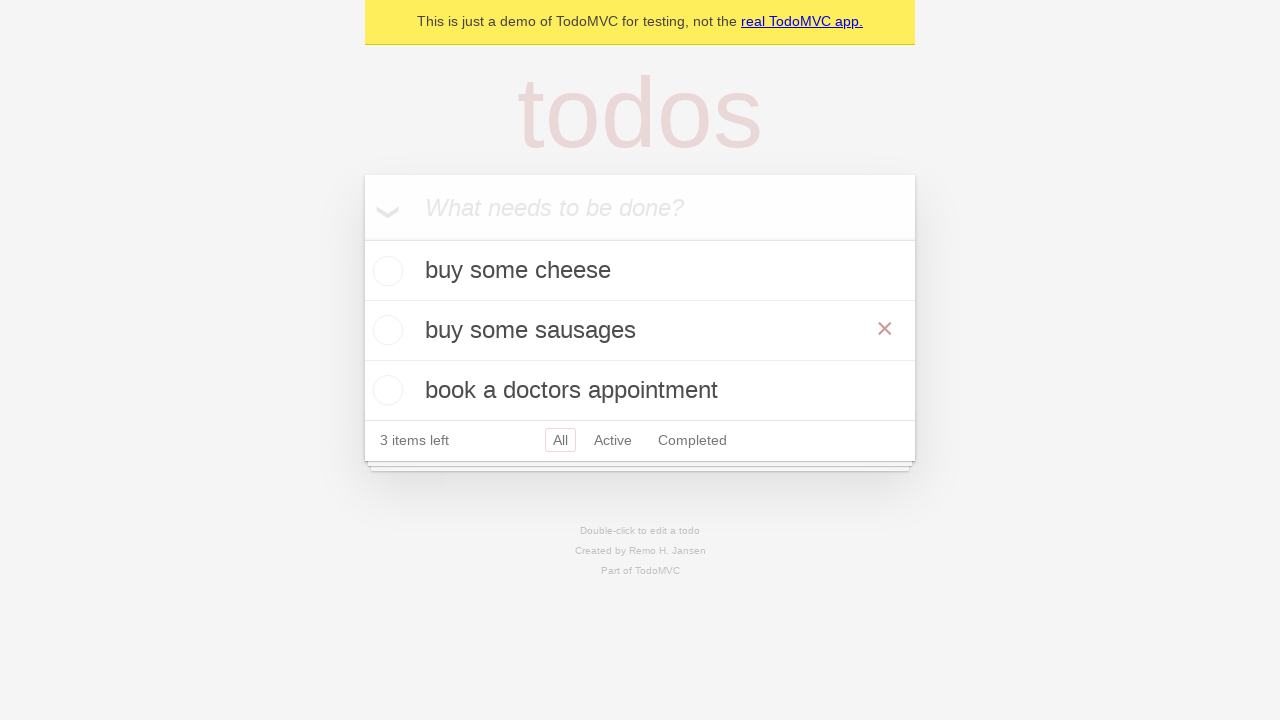

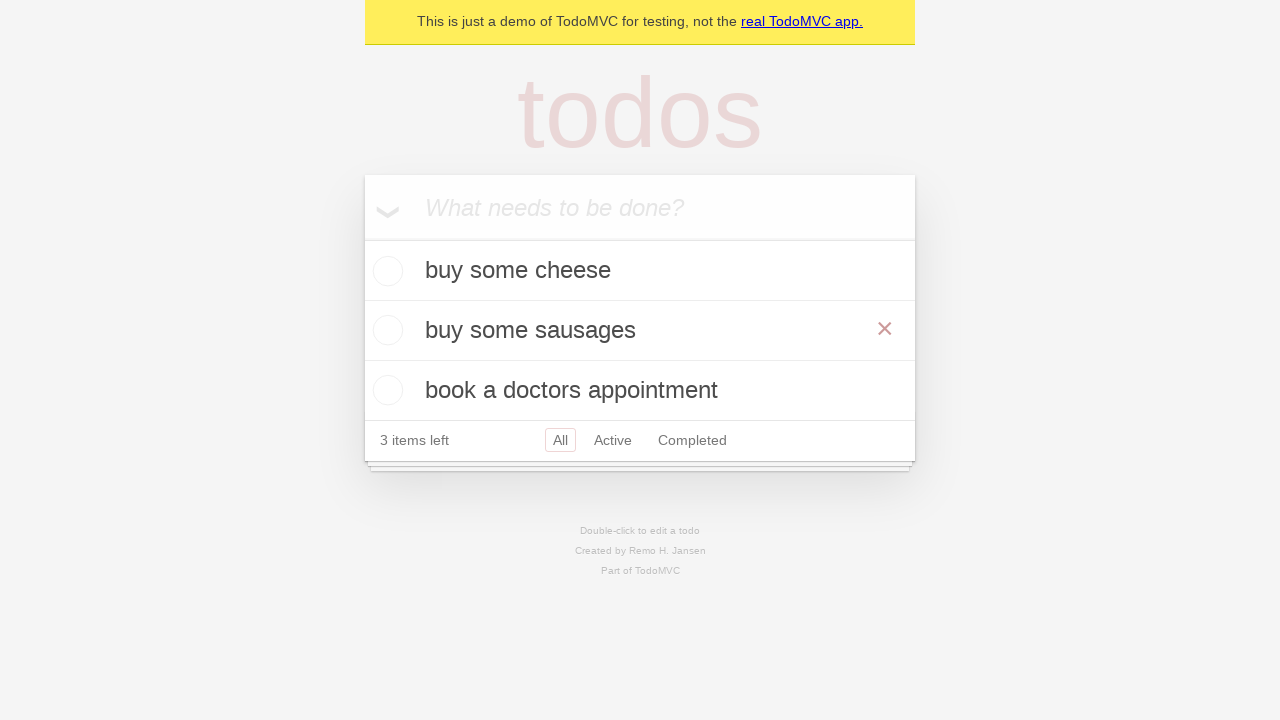